Tests element scoping by finding links within specific page sections (footer, column), then opens each link in the first column of the footer in new tabs and switches between them to verify they load correctly.

Starting URL: http://qaclickacademy.com/practice.php

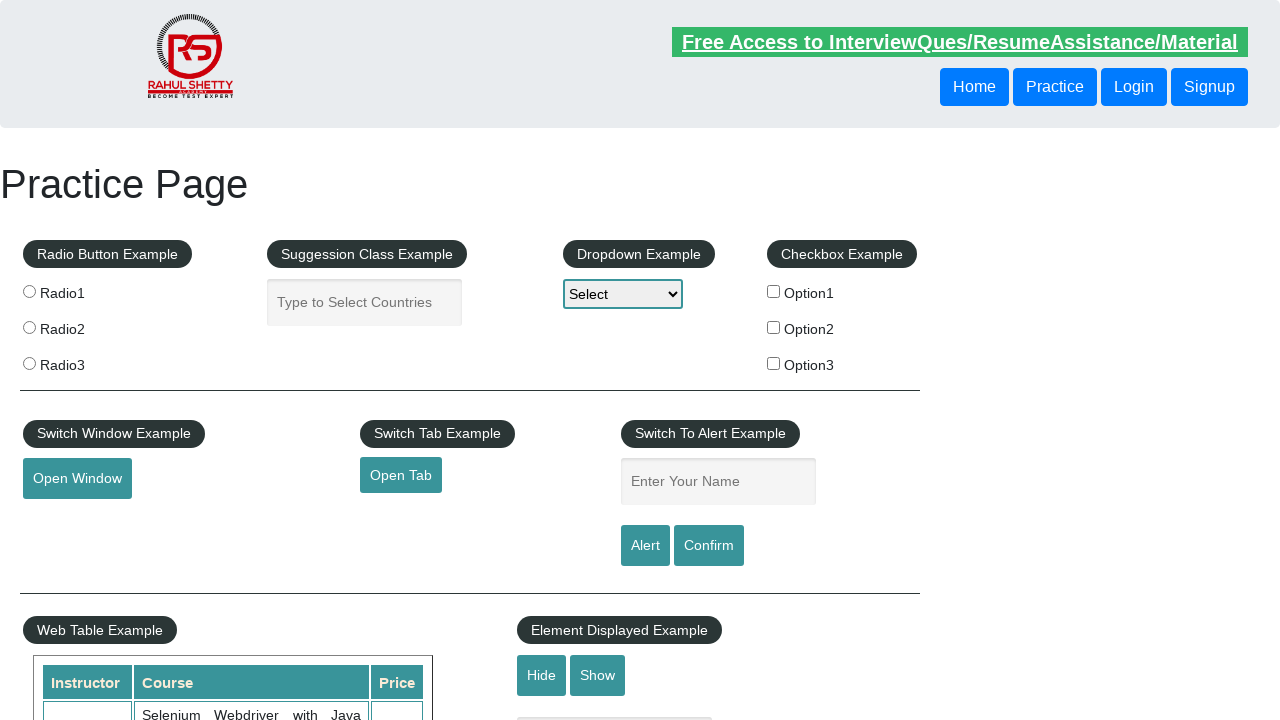

Waited for footer section (#gf-BIG) to load
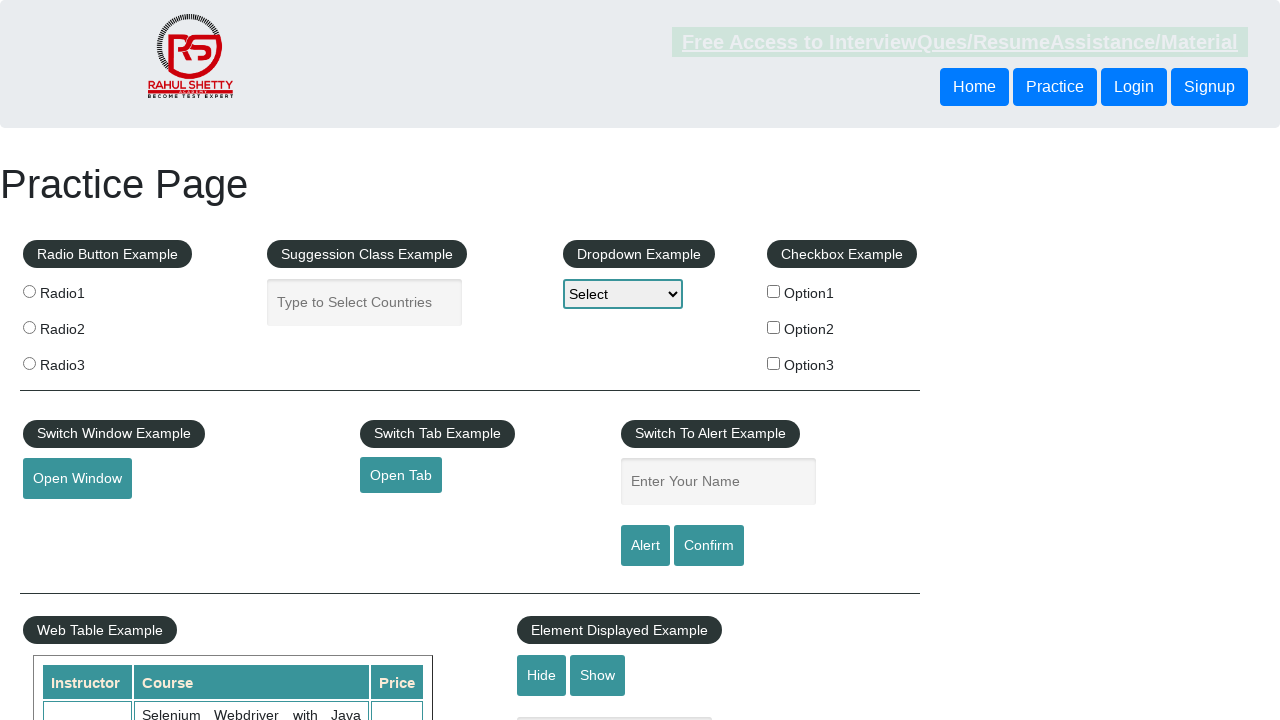

Located footer section
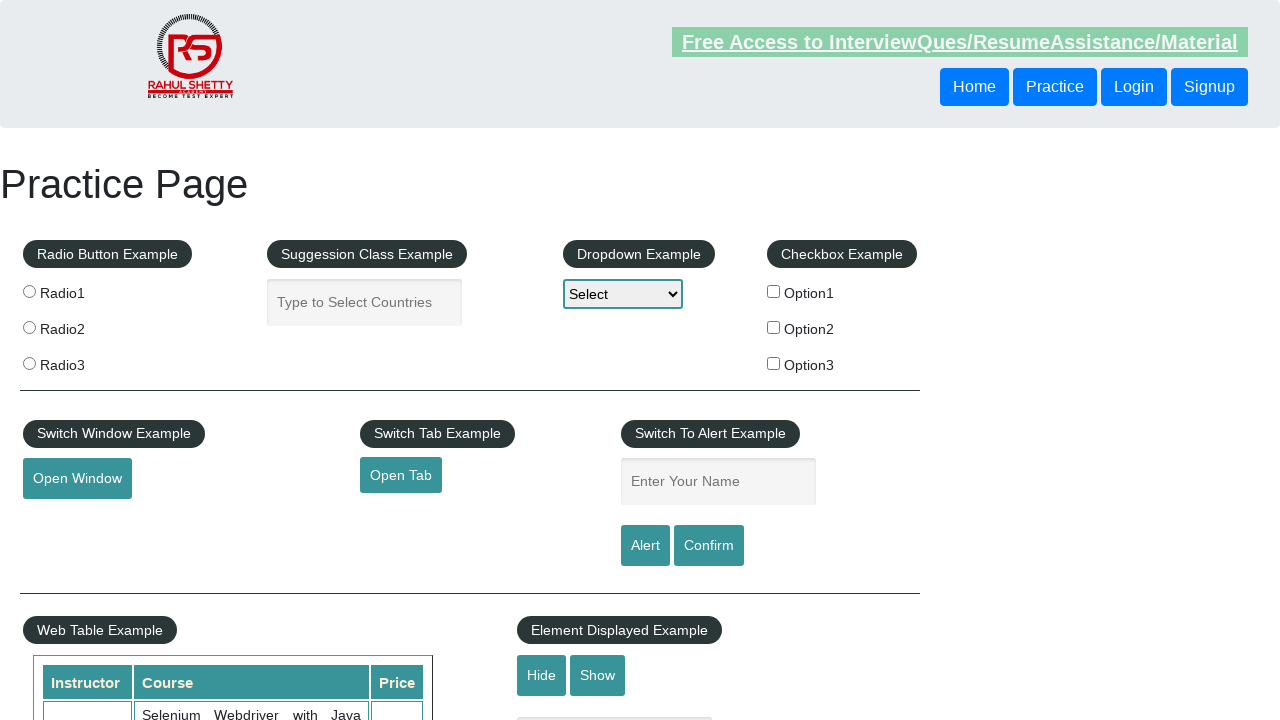

Located first column of links in footer
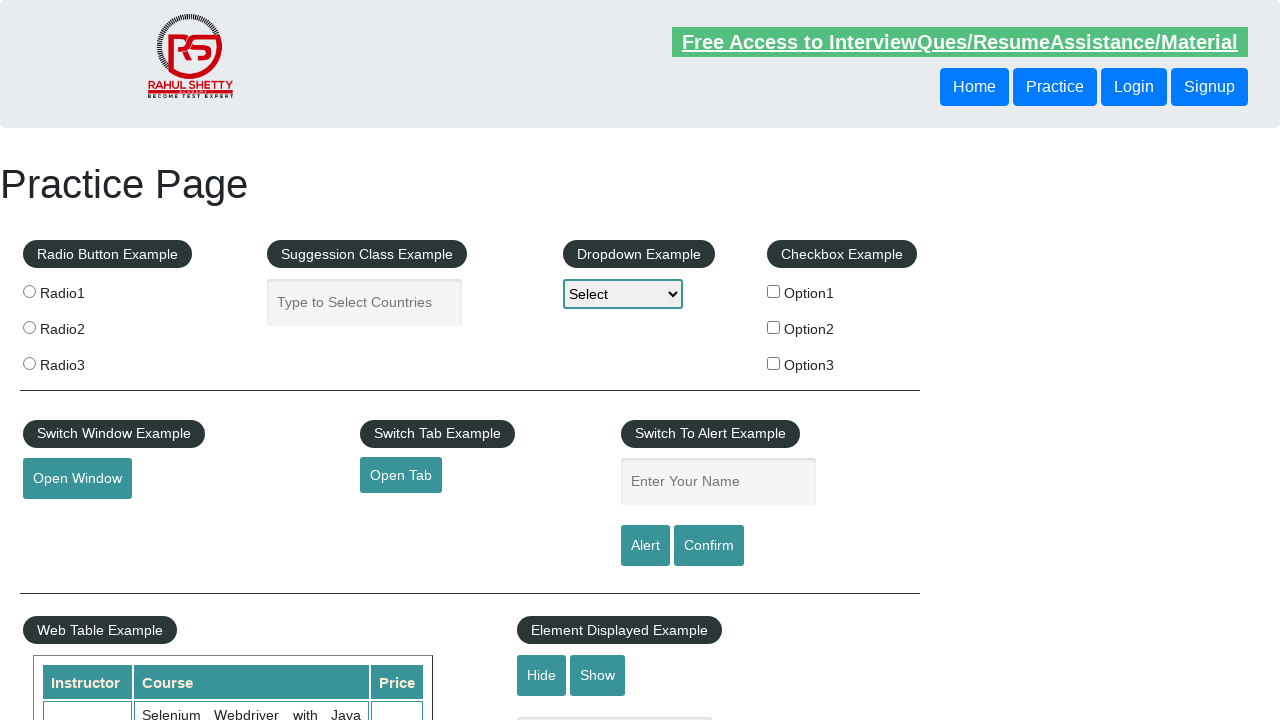

Located all links in the first column
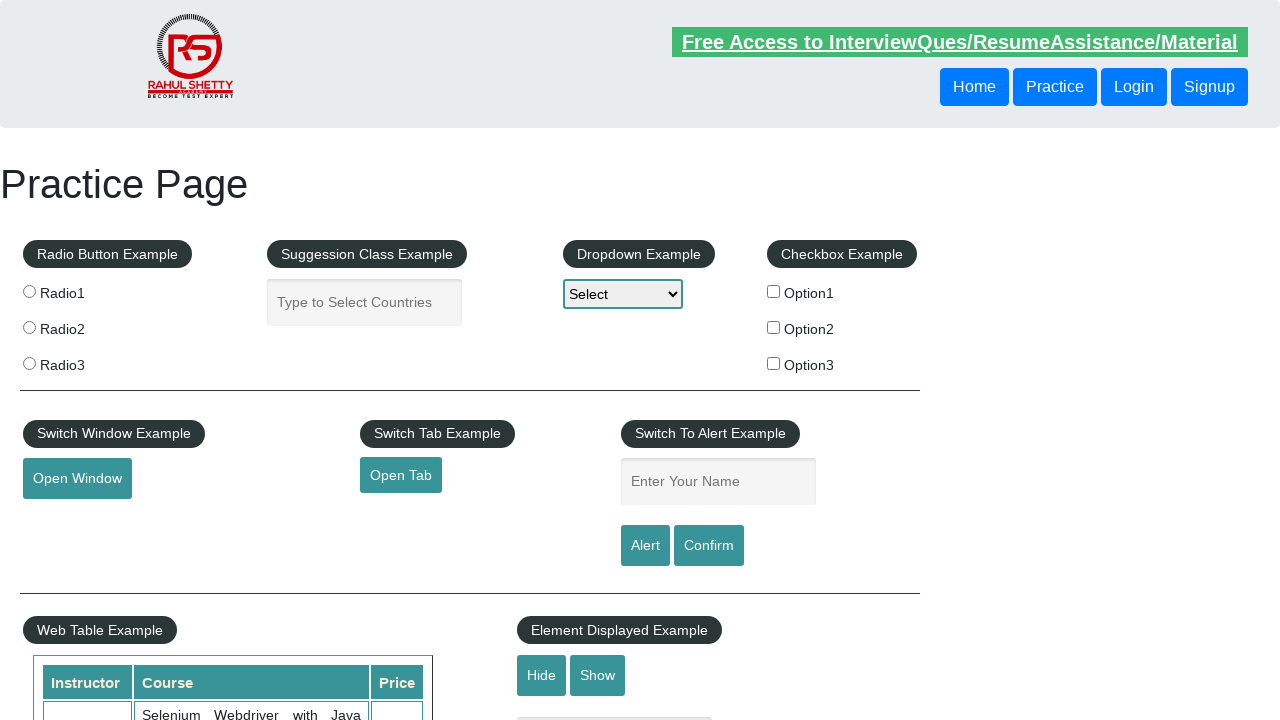

Found 5 links in the first column
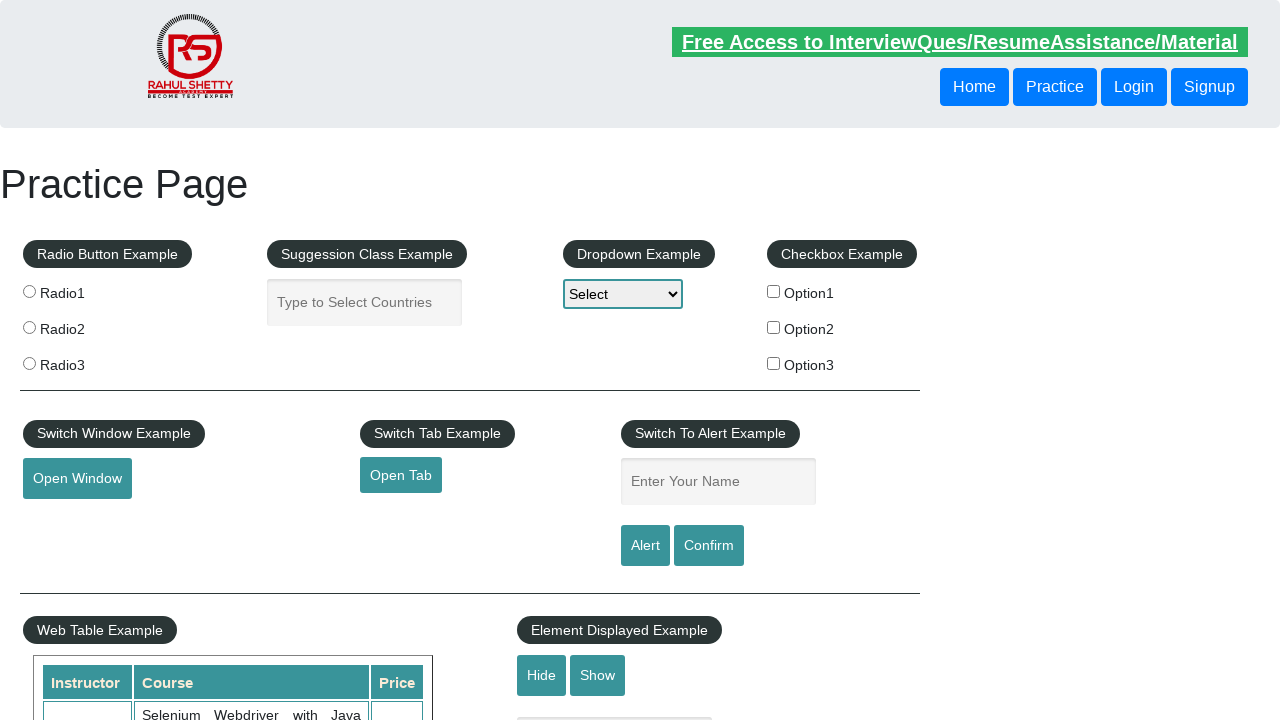

Opened link 1 in new tab using Ctrl+Click at (68, 520) on #gf-BIG >> xpath=//table/tbody/tr/td[1]/ul >> a >> nth=1
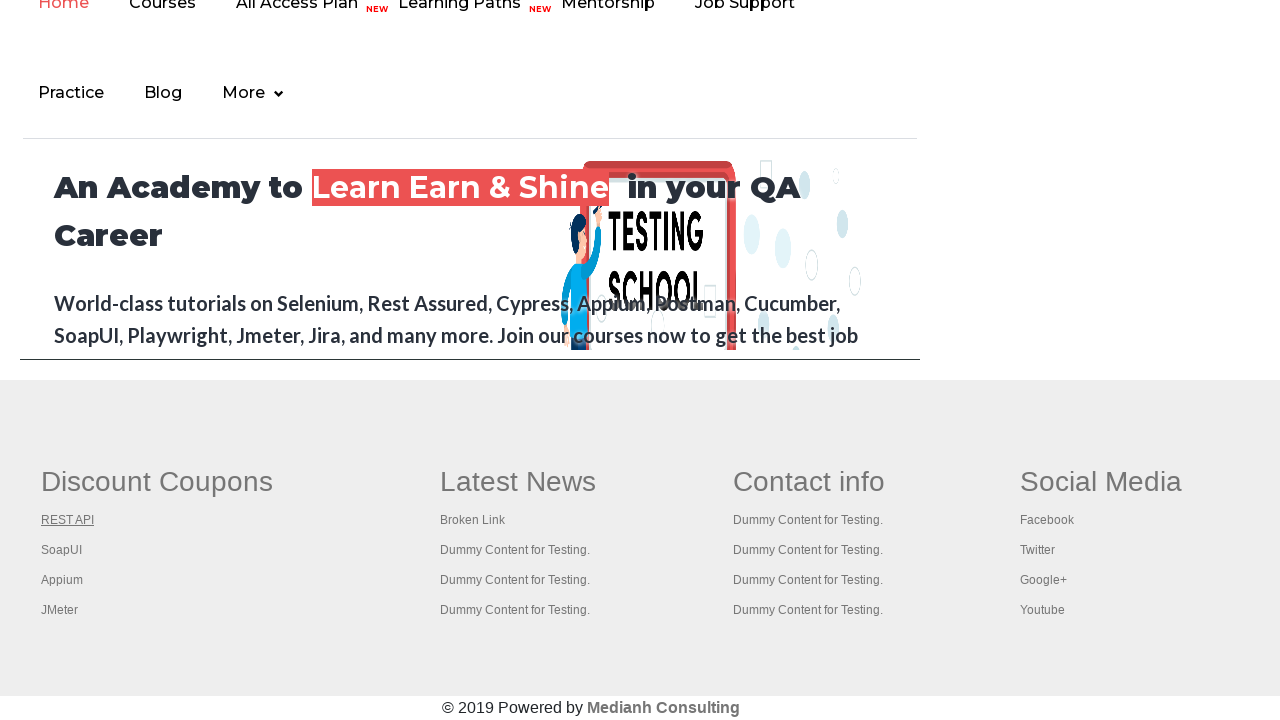

Waited 2000ms for link 1 to load
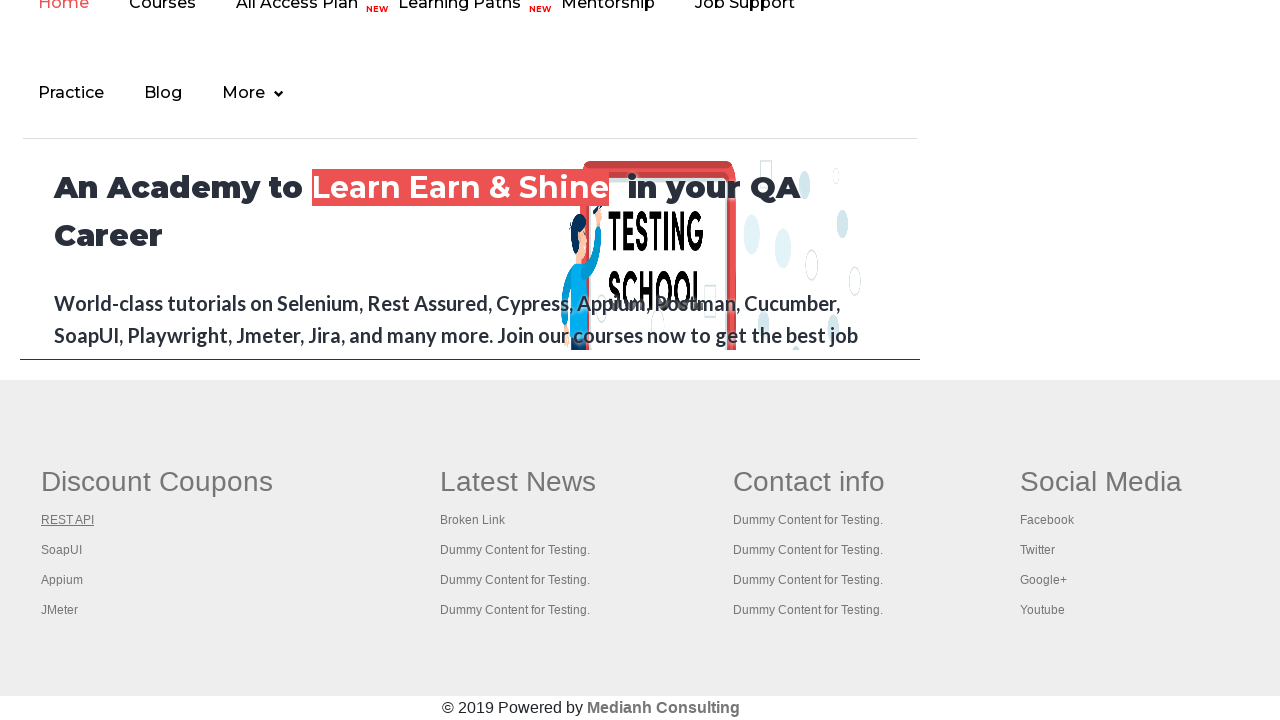

Opened link 2 in new tab using Ctrl+Click at (62, 550) on #gf-BIG >> xpath=//table/tbody/tr/td[1]/ul >> a >> nth=2
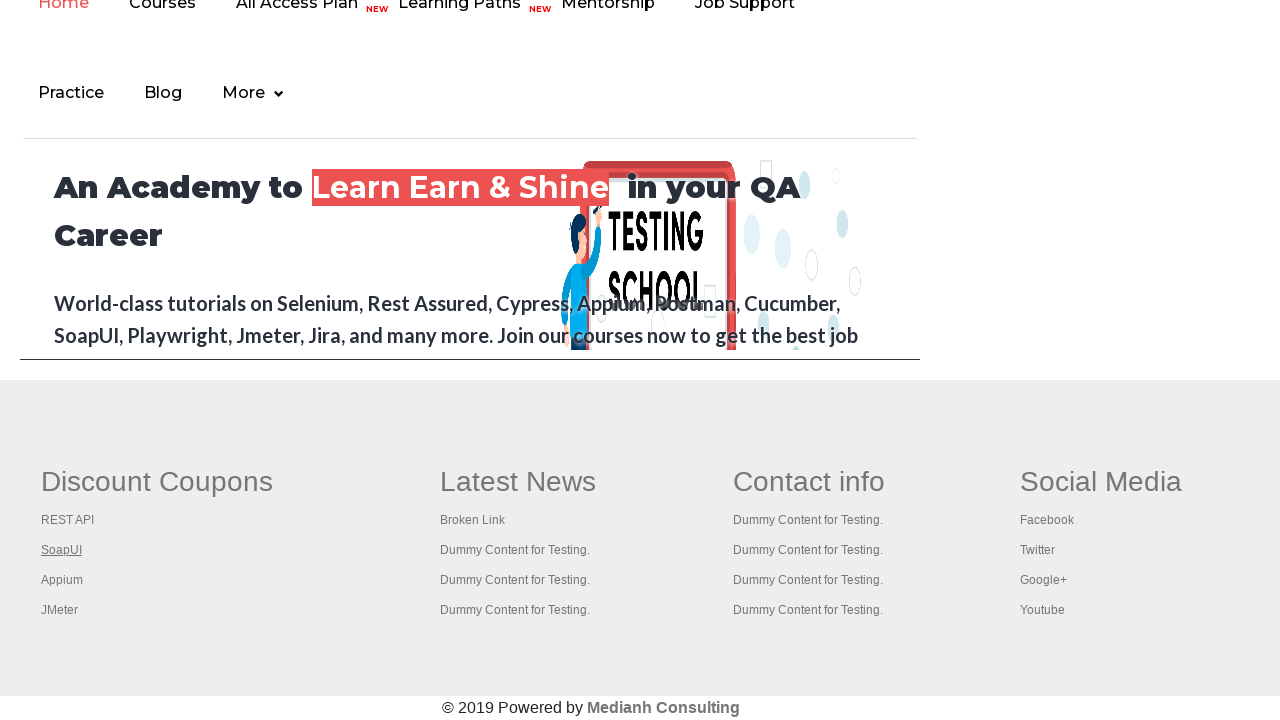

Waited 2000ms for link 2 to load
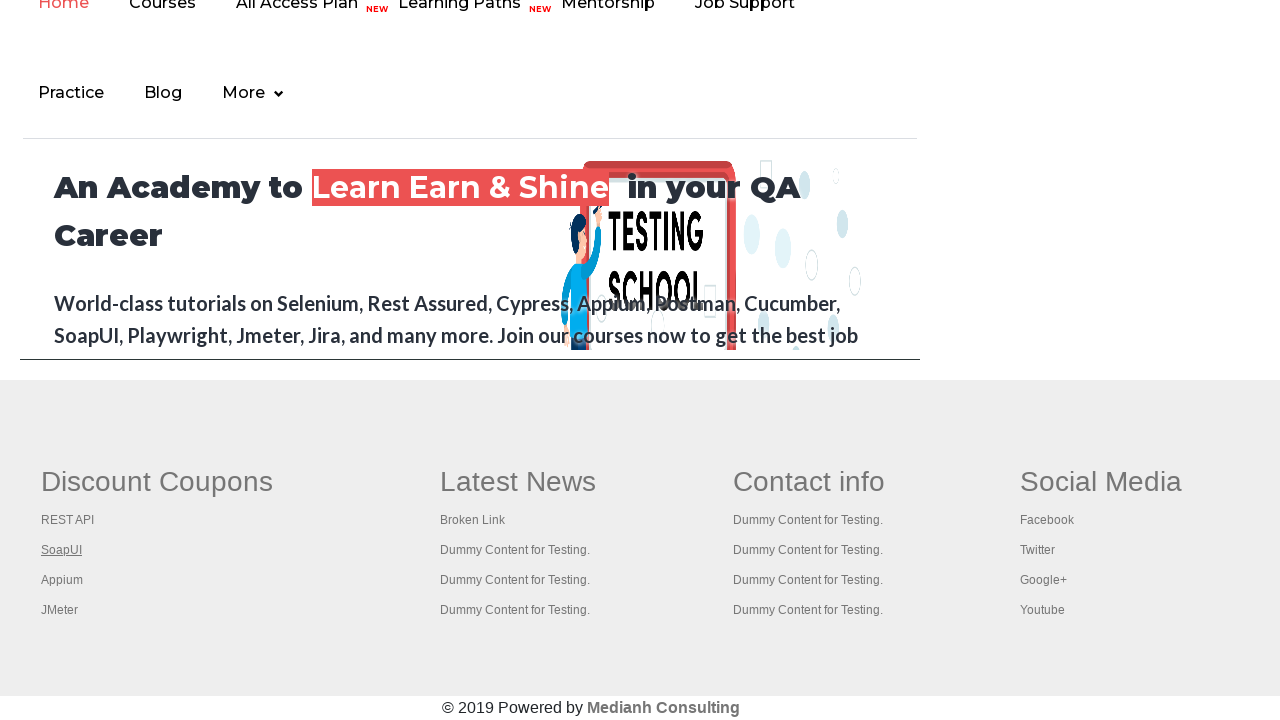

Opened link 3 in new tab using Ctrl+Click at (62, 580) on #gf-BIG >> xpath=//table/tbody/tr/td[1]/ul >> a >> nth=3
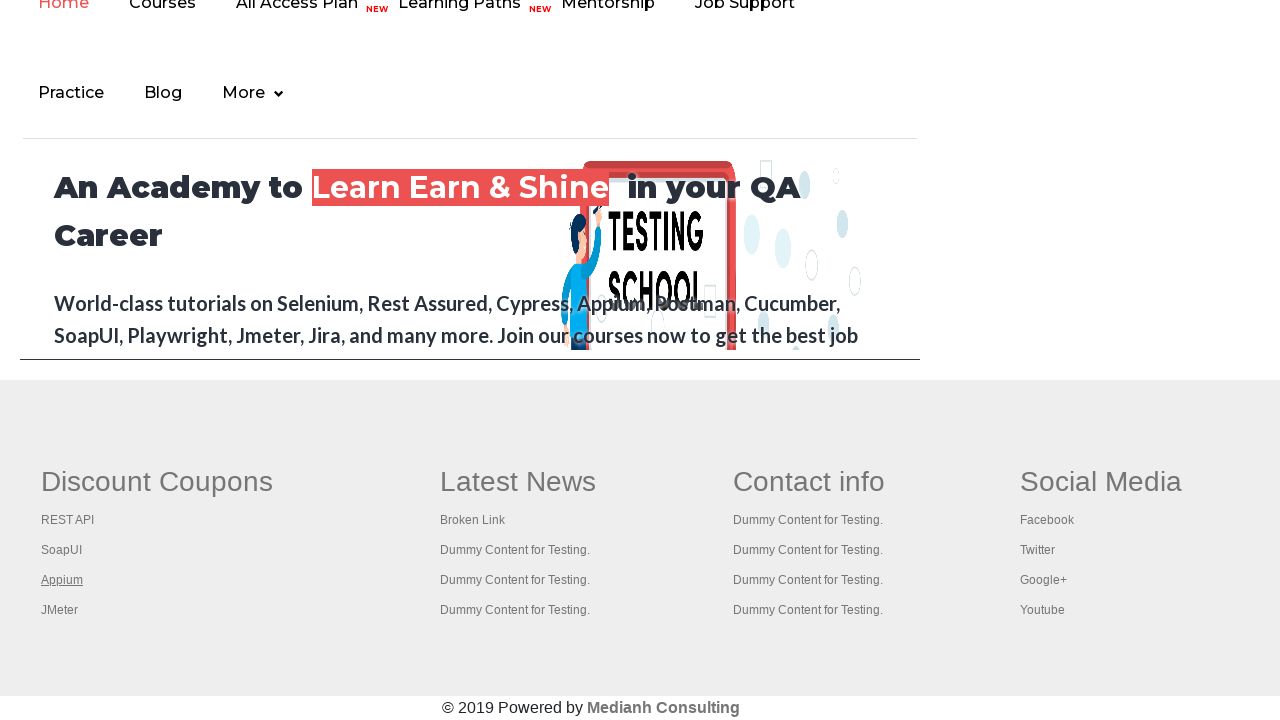

Waited 2000ms for link 3 to load
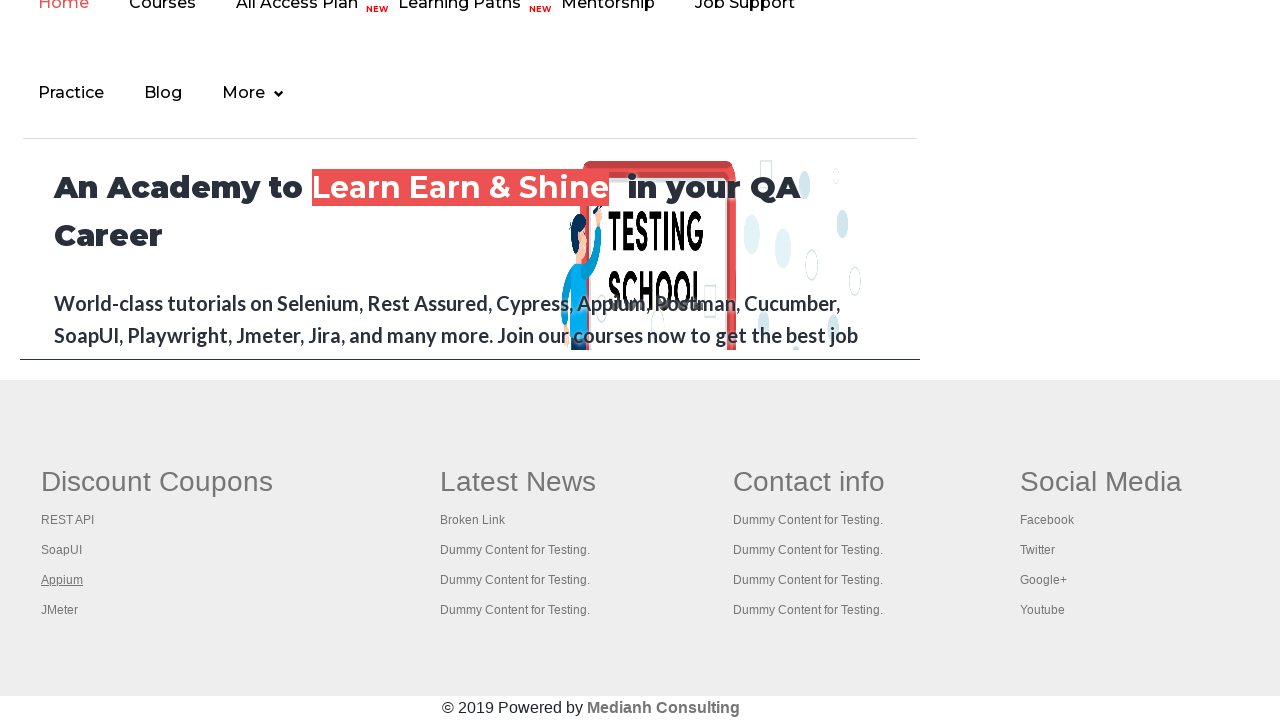

Opened link 4 in new tab using Ctrl+Click at (60, 610) on #gf-BIG >> xpath=//table/tbody/tr/td[1]/ul >> a >> nth=4
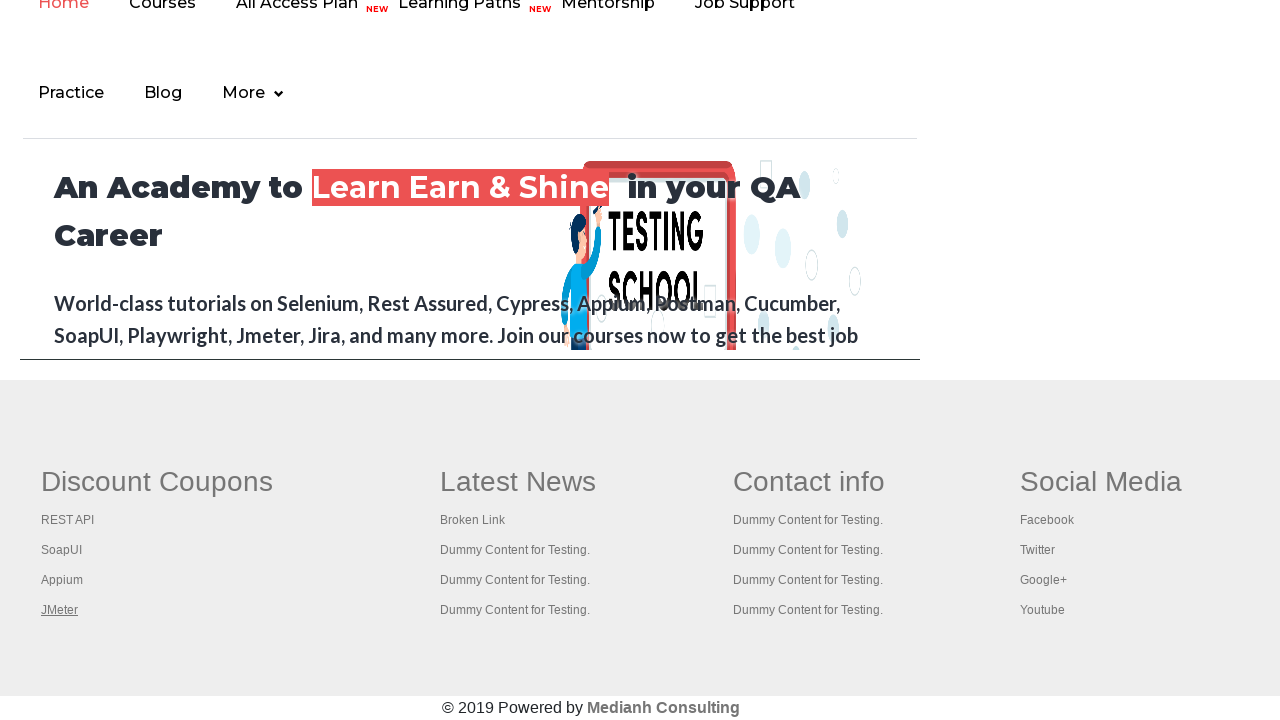

Waited 2000ms for link 4 to load
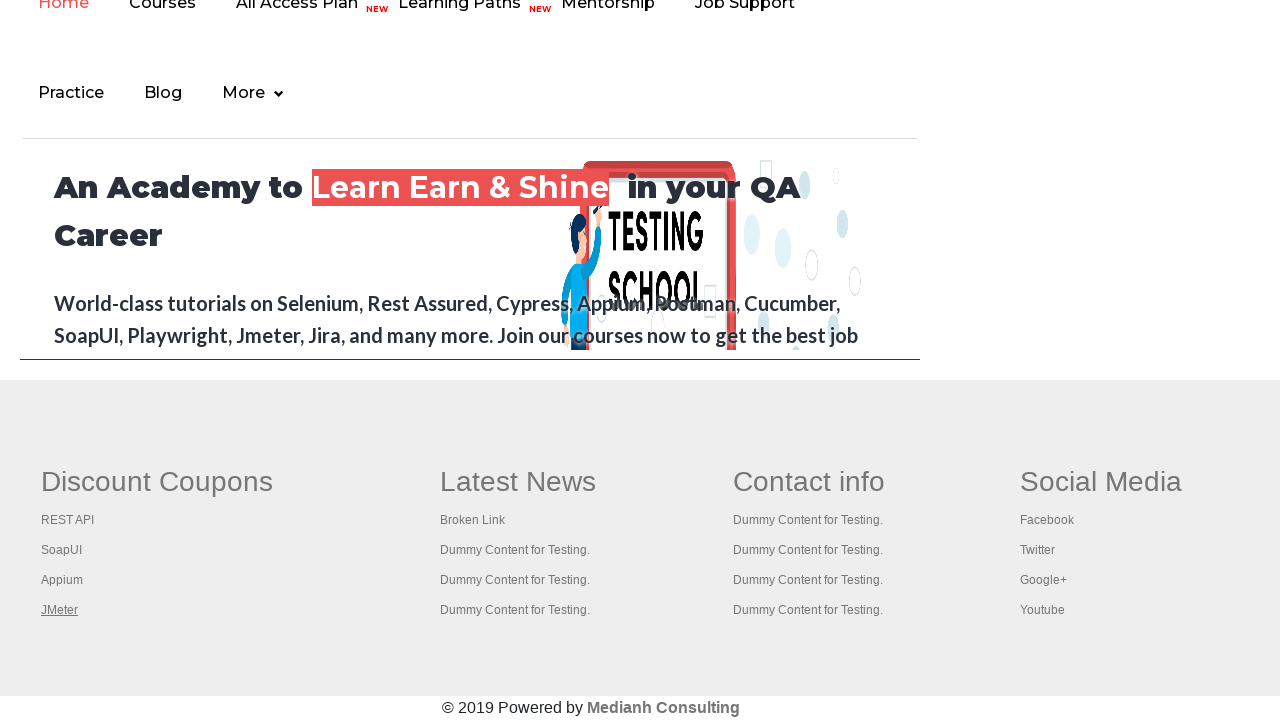

Retrieved all open pages/tabs (5 total)
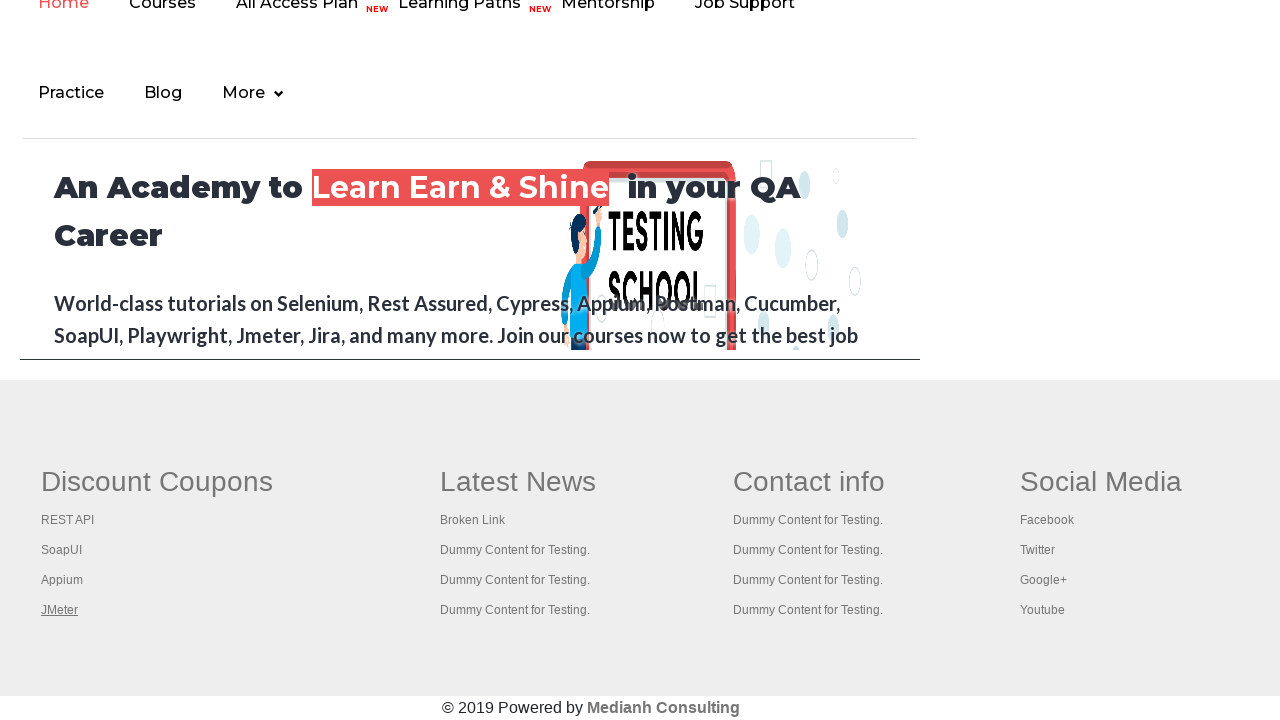

Brought a page to front
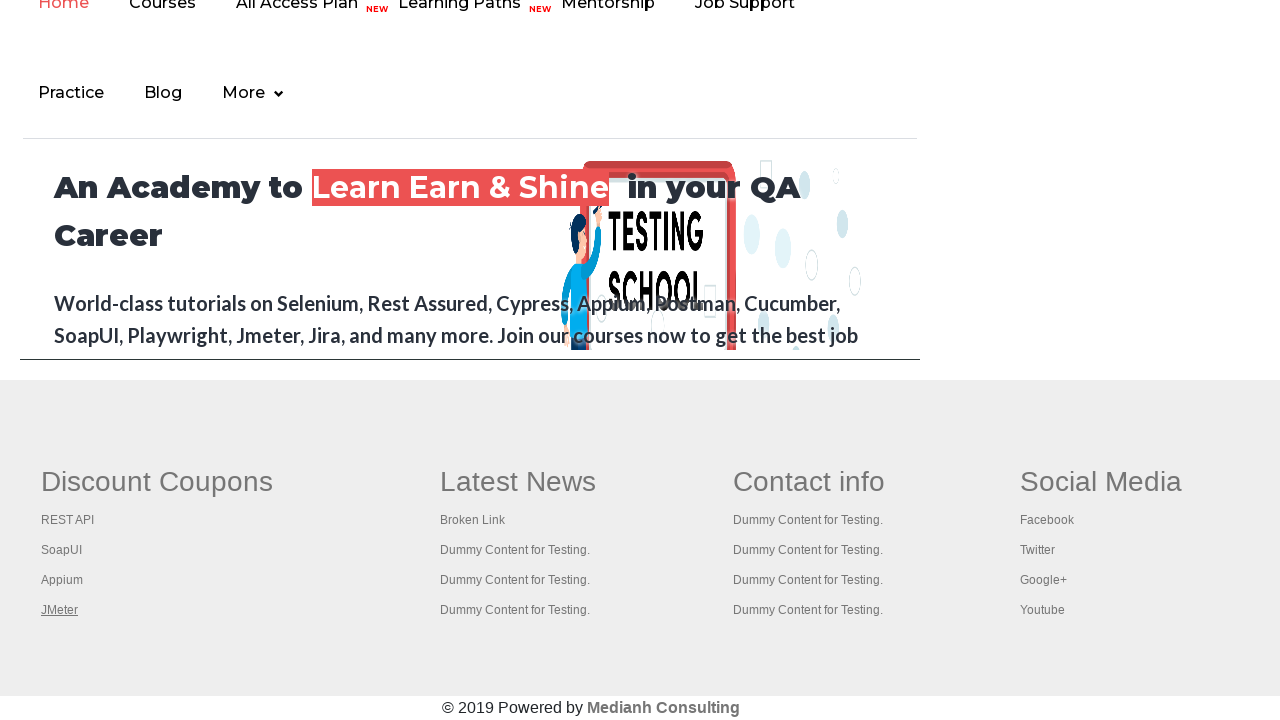

Verified page loaded with domcontentloaded state
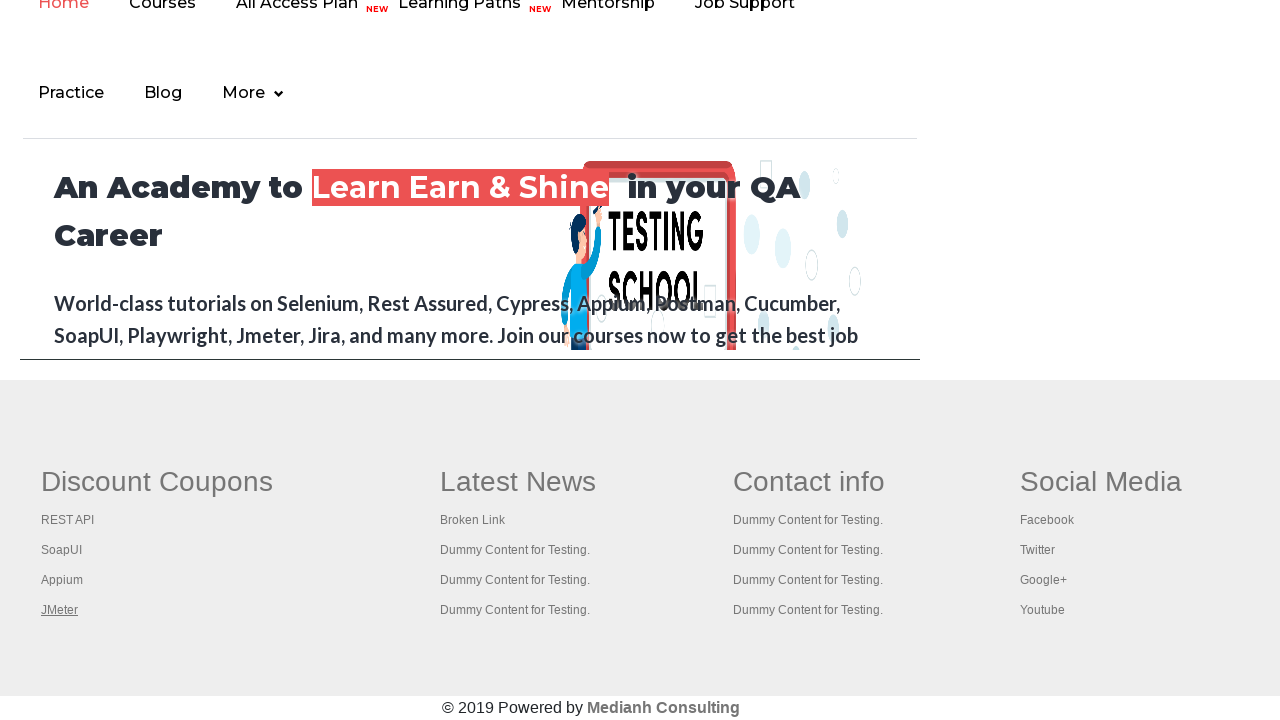

Brought a page to front
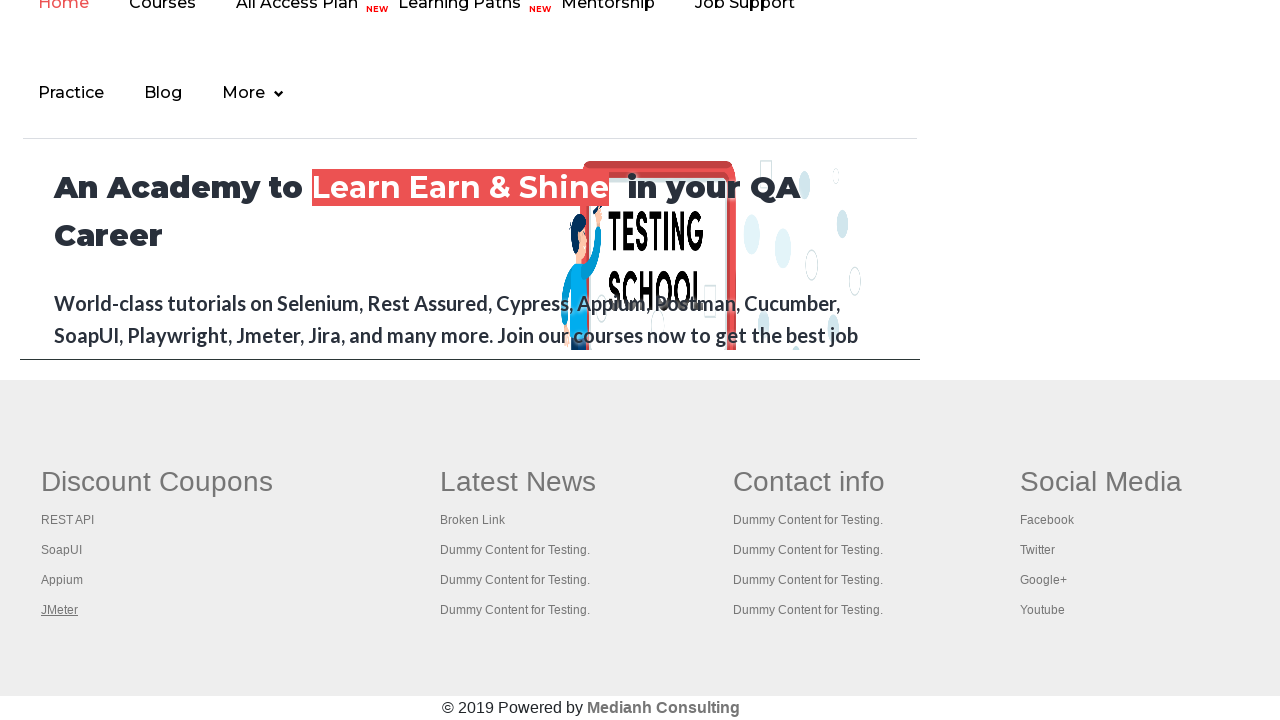

Verified page loaded with domcontentloaded state
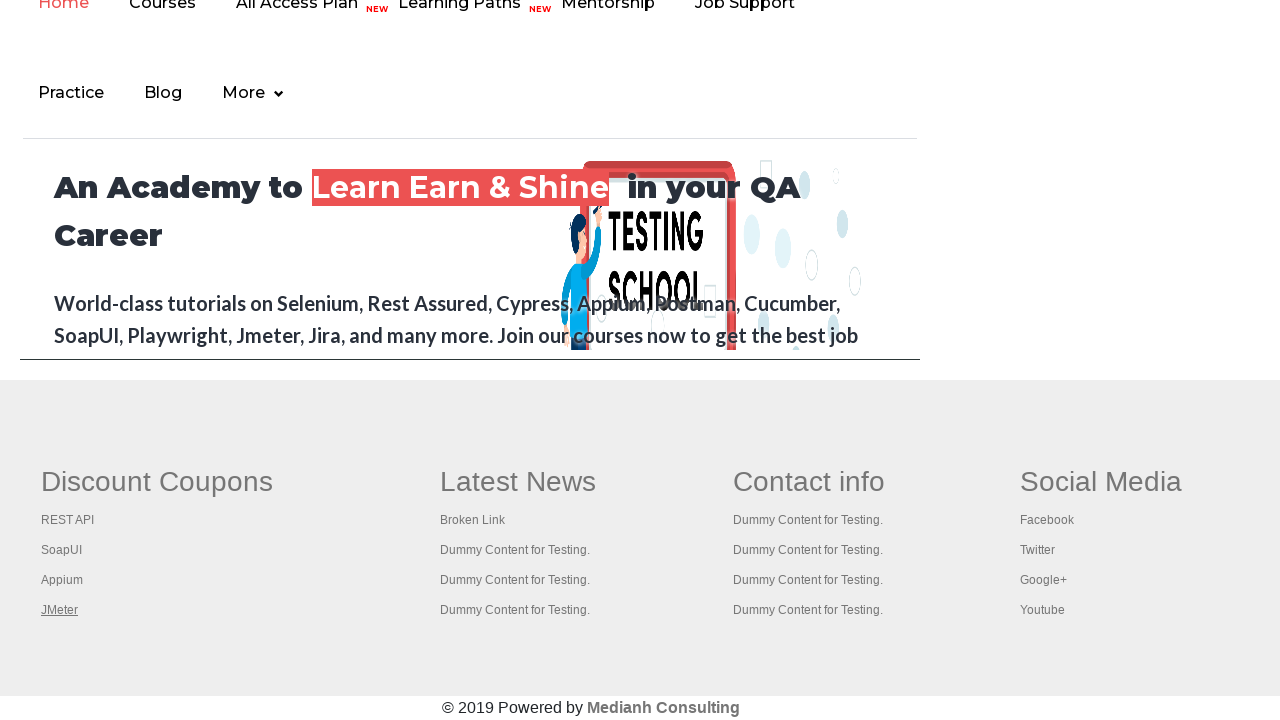

Brought a page to front
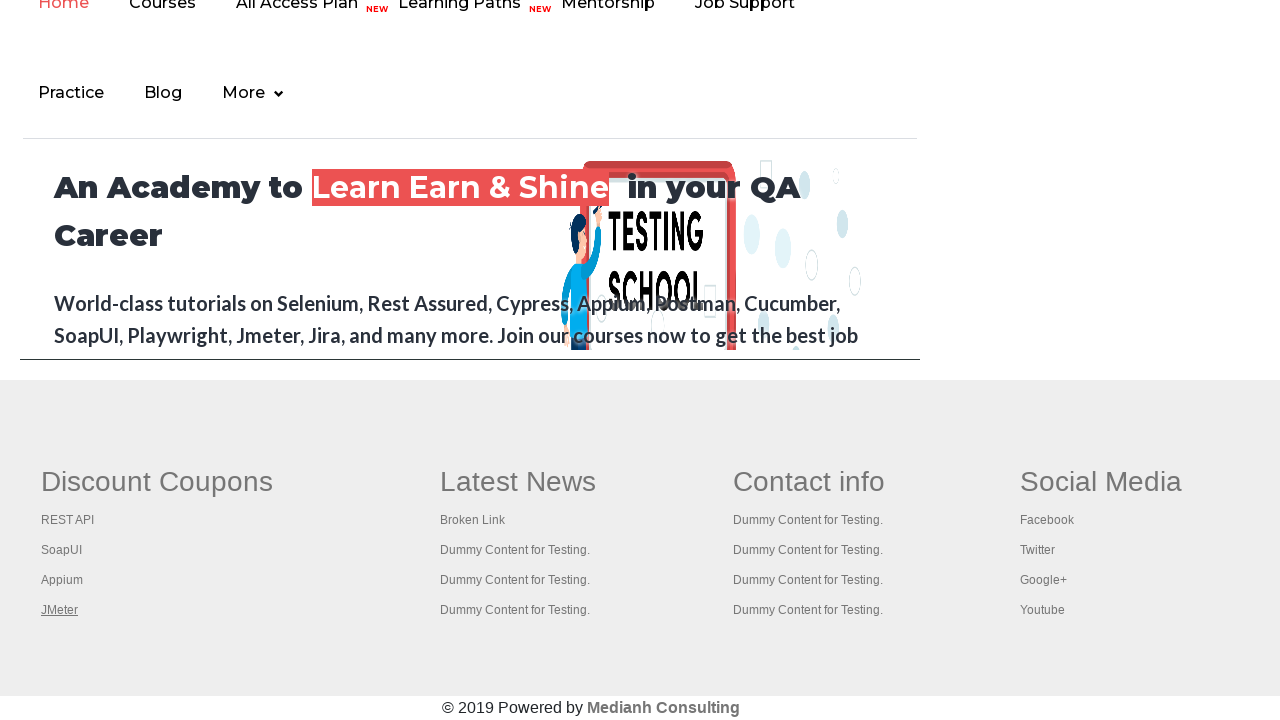

Verified page loaded with domcontentloaded state
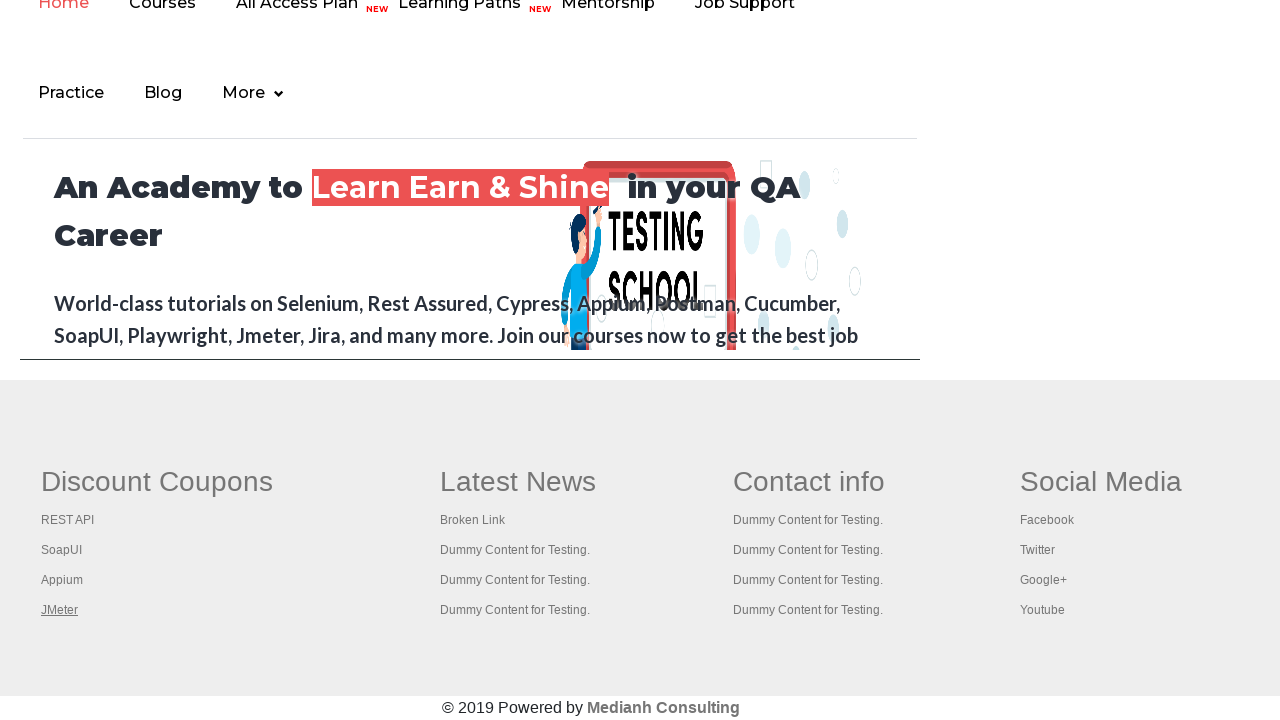

Brought a page to front
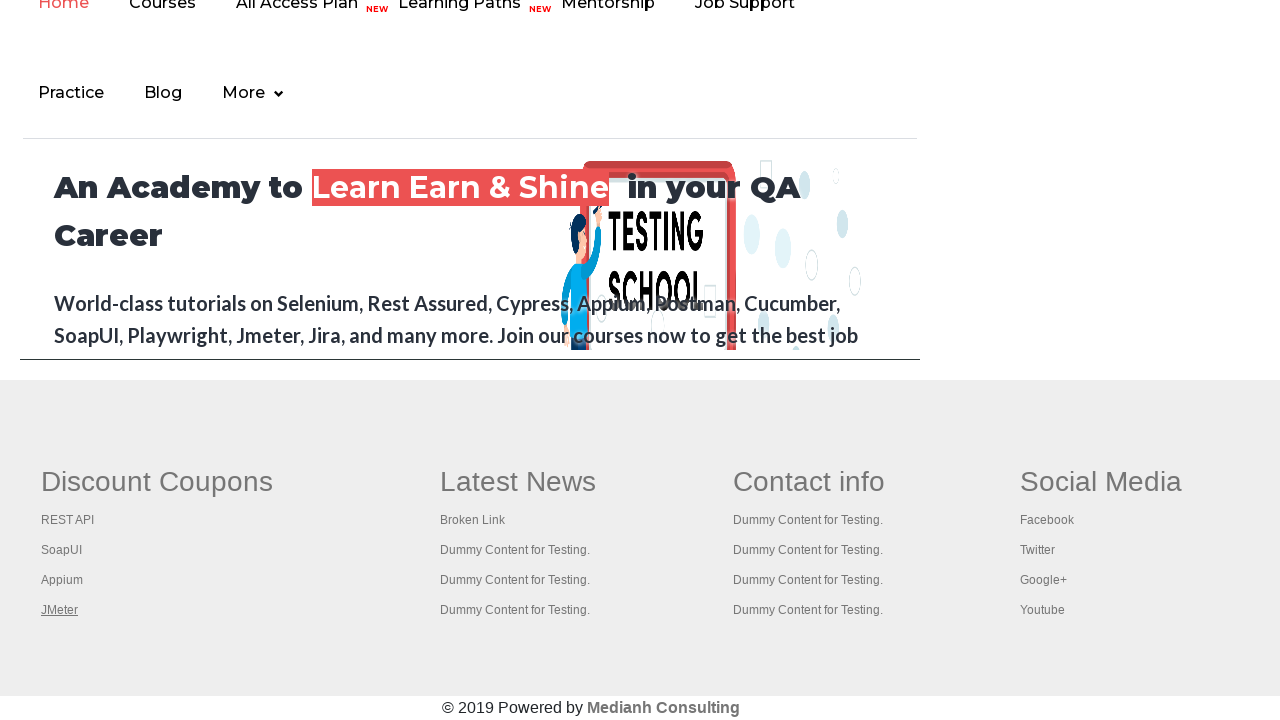

Verified page loaded with domcontentloaded state
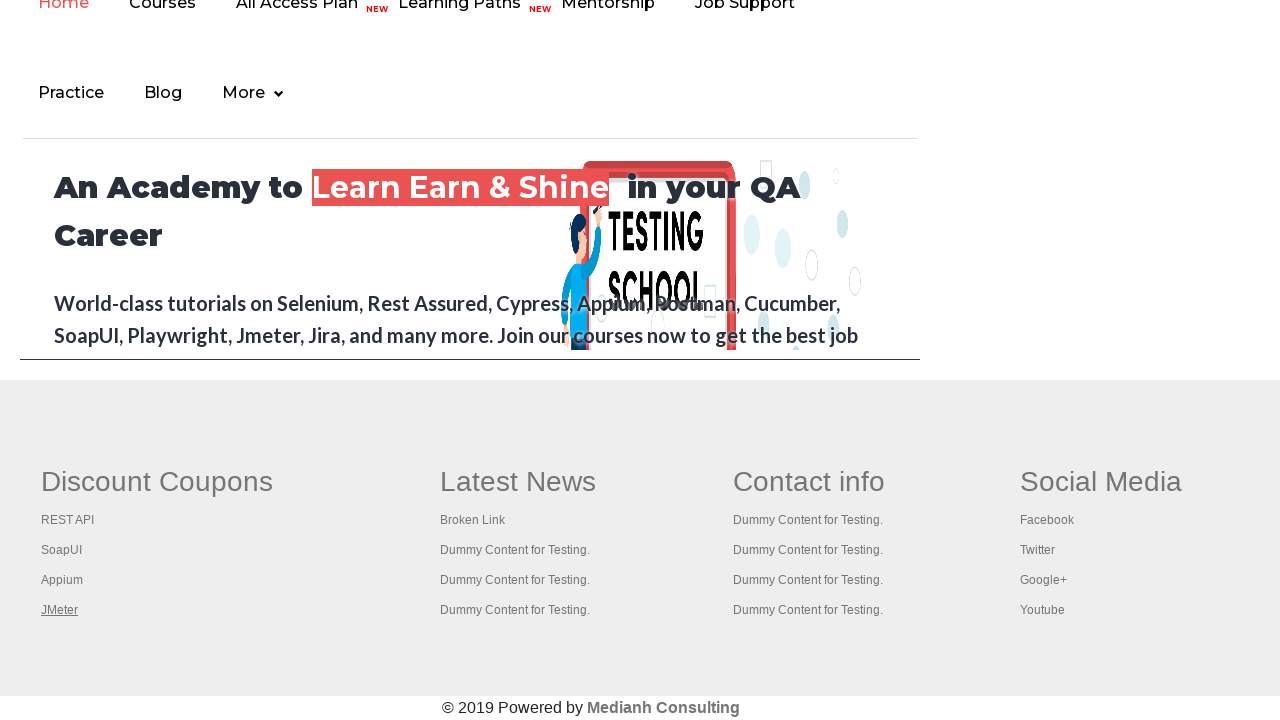

Brought a page to front
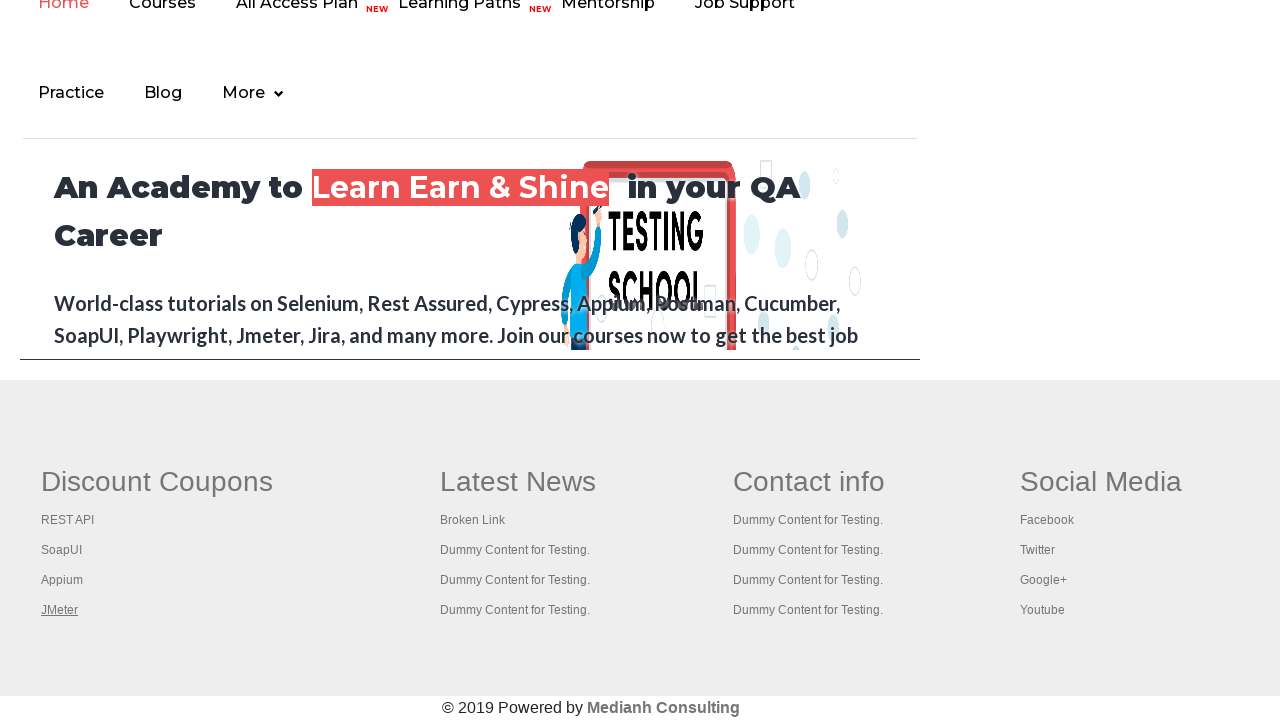

Verified page loaded with domcontentloaded state
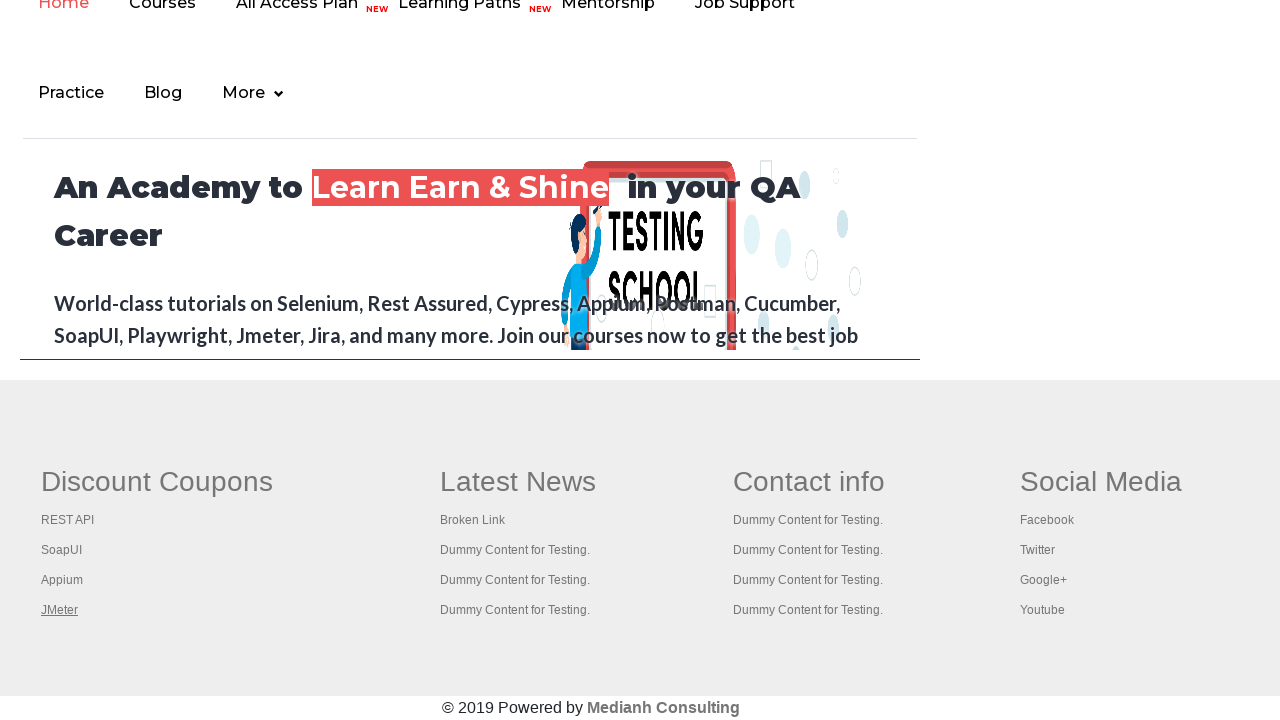

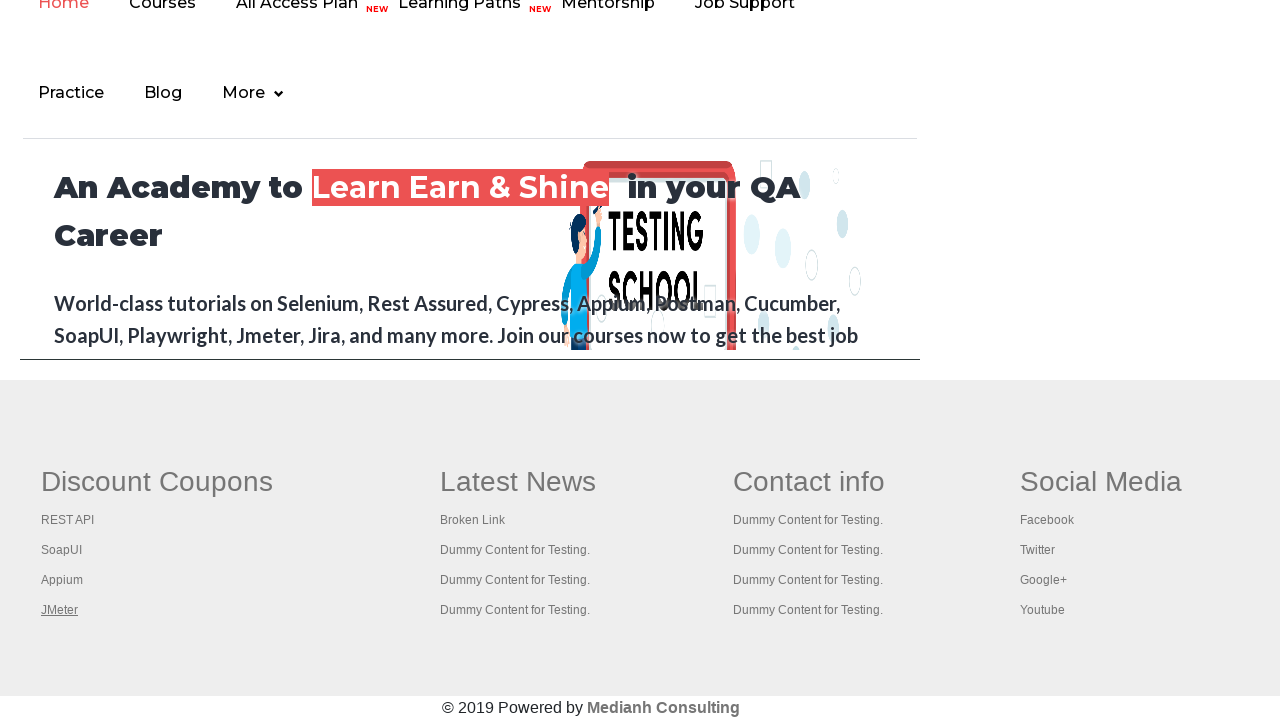